Tests form filling functionality by entering name, email, phone, and address fields, selecting a radio button, and clicking multiple day checkboxes on a test automation practice site.

Starting URL: https://testautomationpractice.blogspot.com/

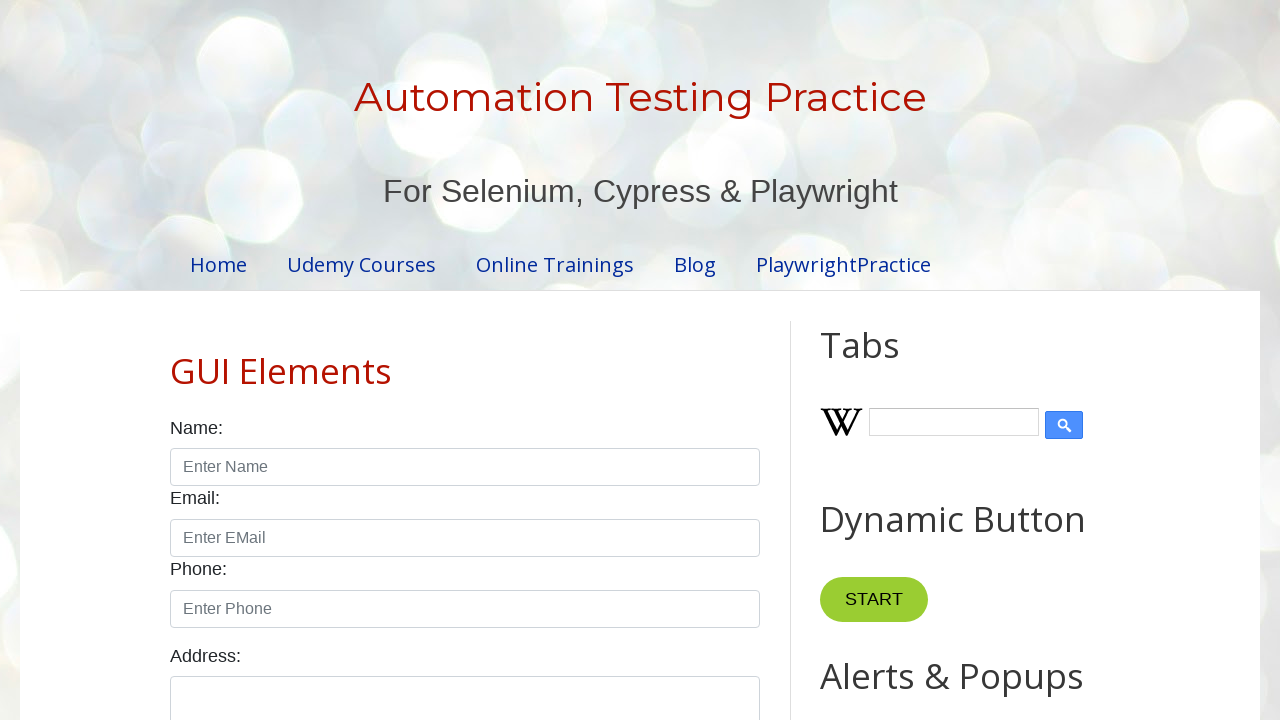

Filled name field with 'RAMKISHORE' on #name
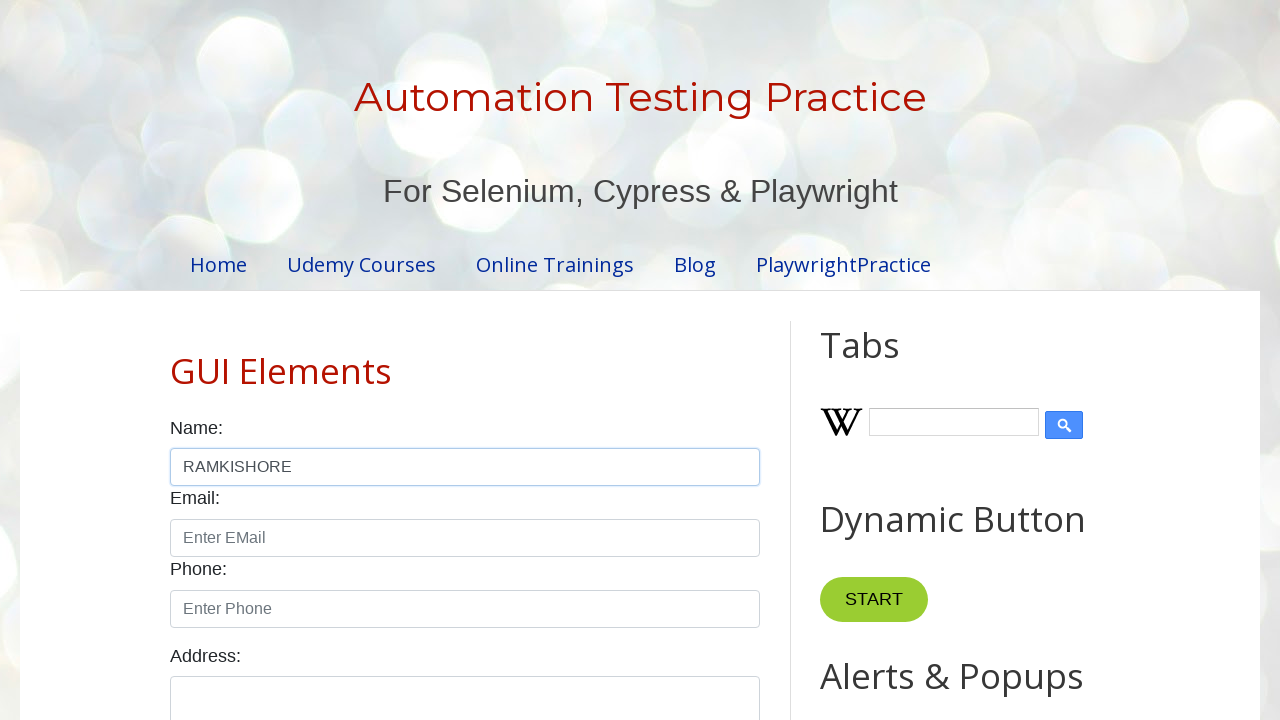

Filled email field with 'ramkishore9196@gmail.com' on #email
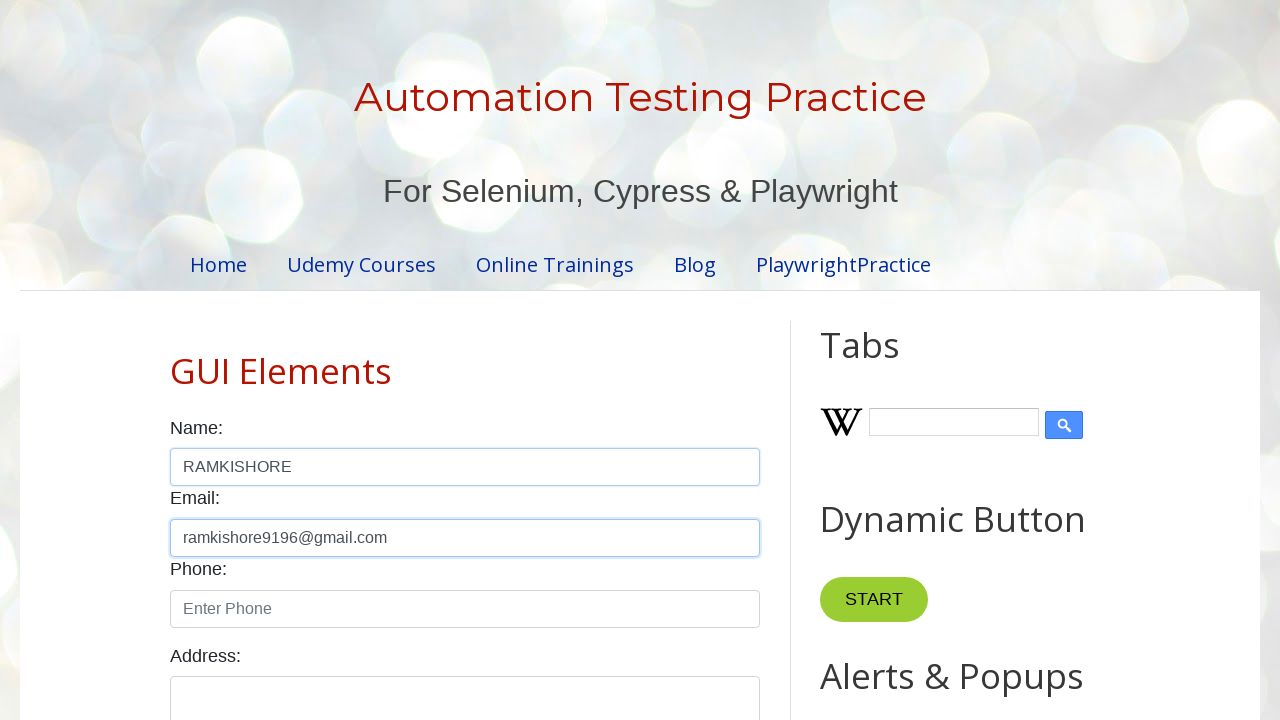

Filled phone field with '9618093184' on #phone
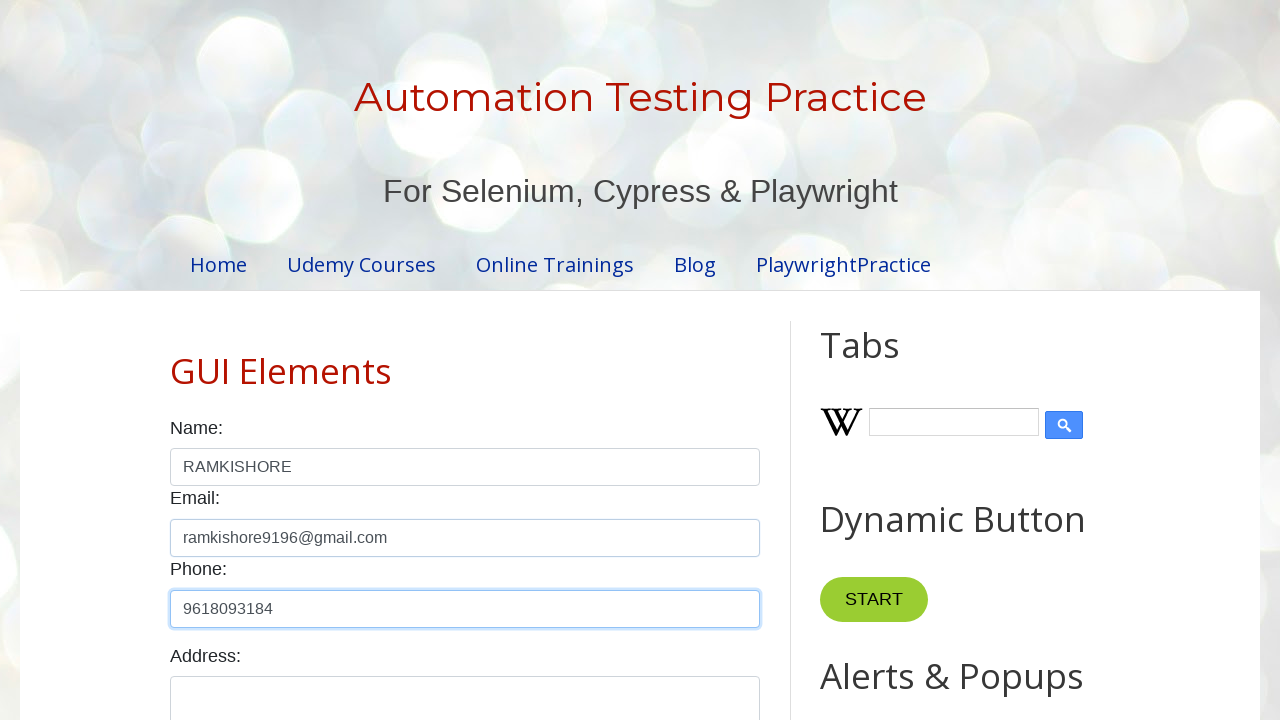

Filled address textarea with complete address on #textarea
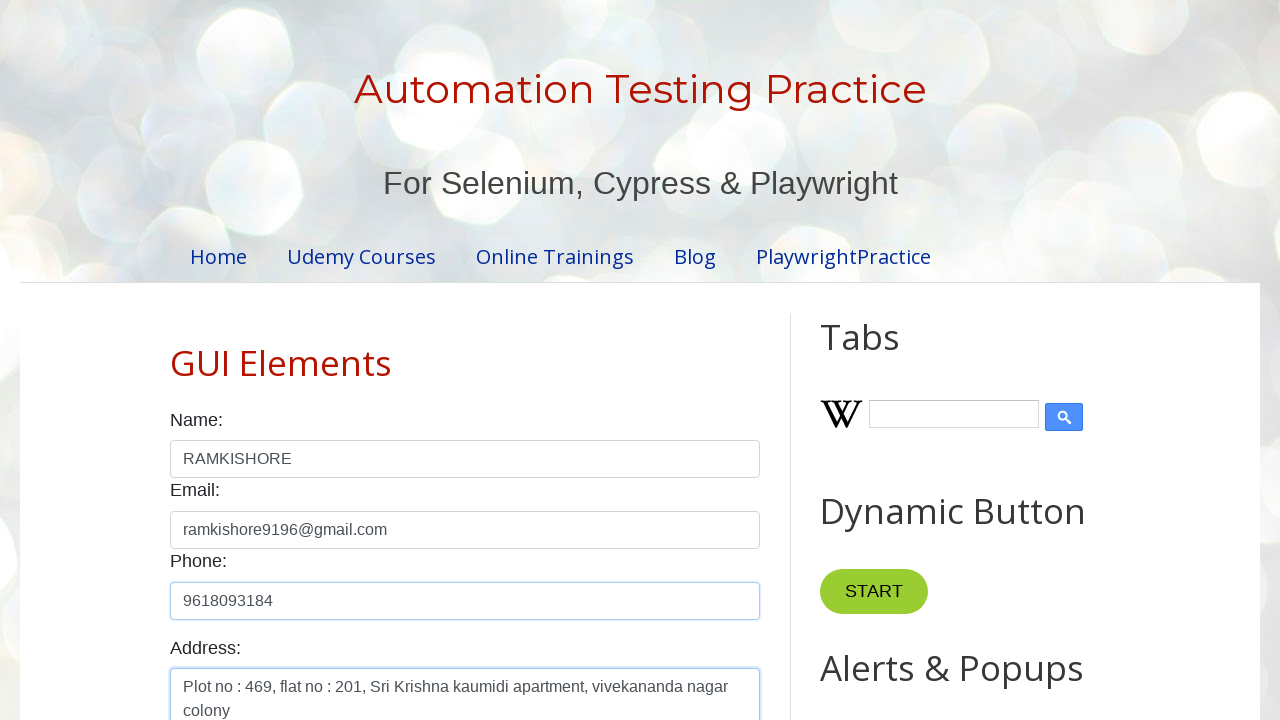

Selected male radio button at (176, 360) on input#male
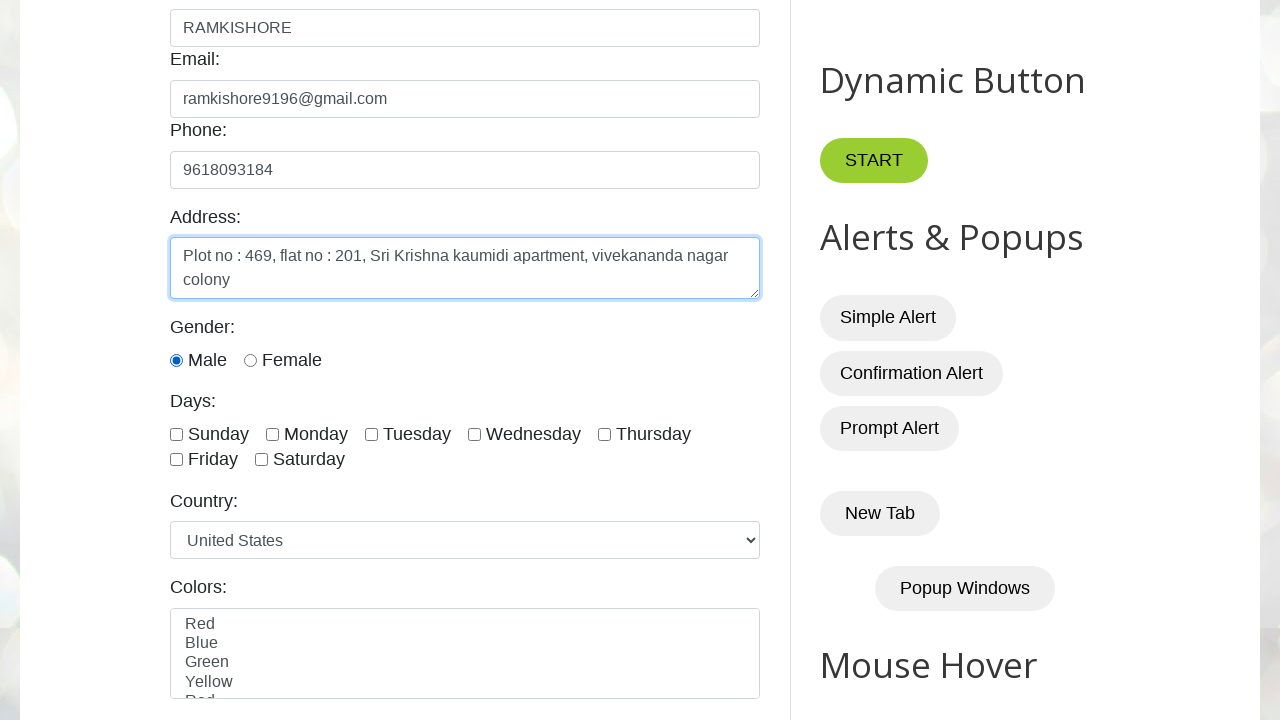

Clicked day checkbox 1 of 7 at (176, 434) on input[type='checkbox'][id*='day'] >> nth=0
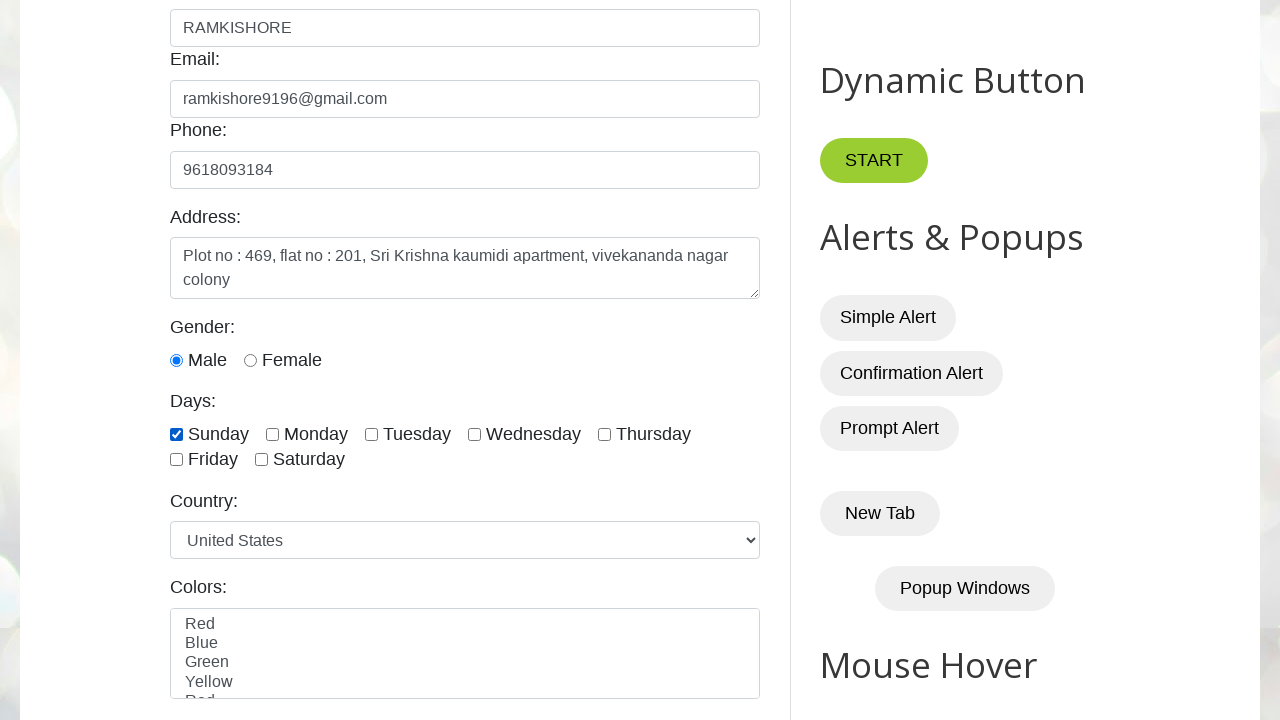

Clicked day checkbox 2 of 7 at (272, 434) on input[type='checkbox'][id*='day'] >> nth=1
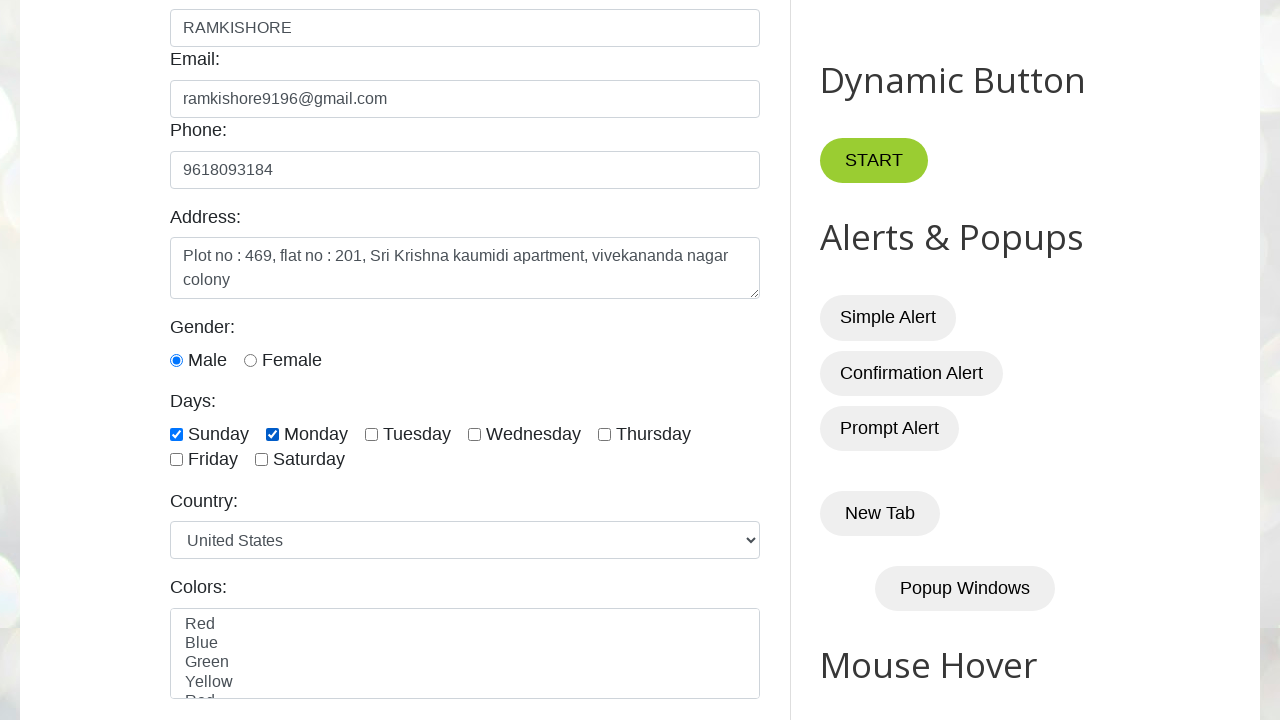

Clicked day checkbox 3 of 7 at (372, 434) on input[type='checkbox'][id*='day'] >> nth=2
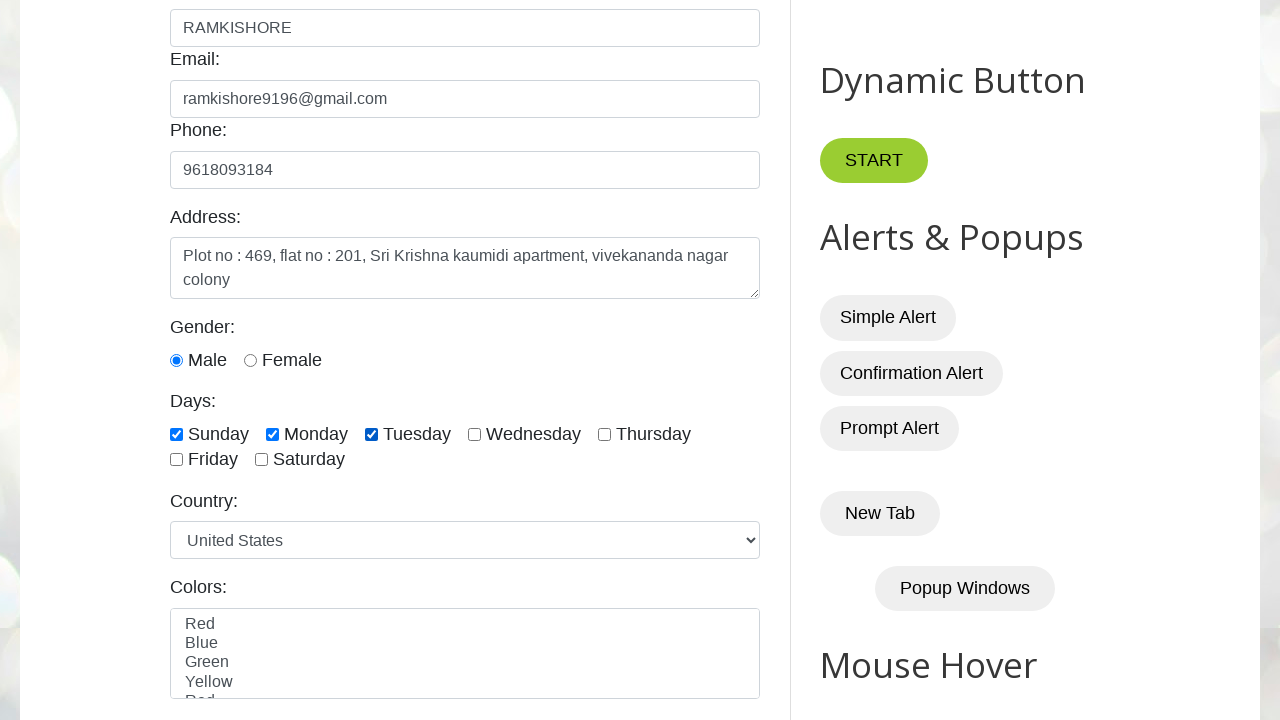

Clicked day checkbox 4 of 7 at (474, 434) on input[type='checkbox'][id*='day'] >> nth=3
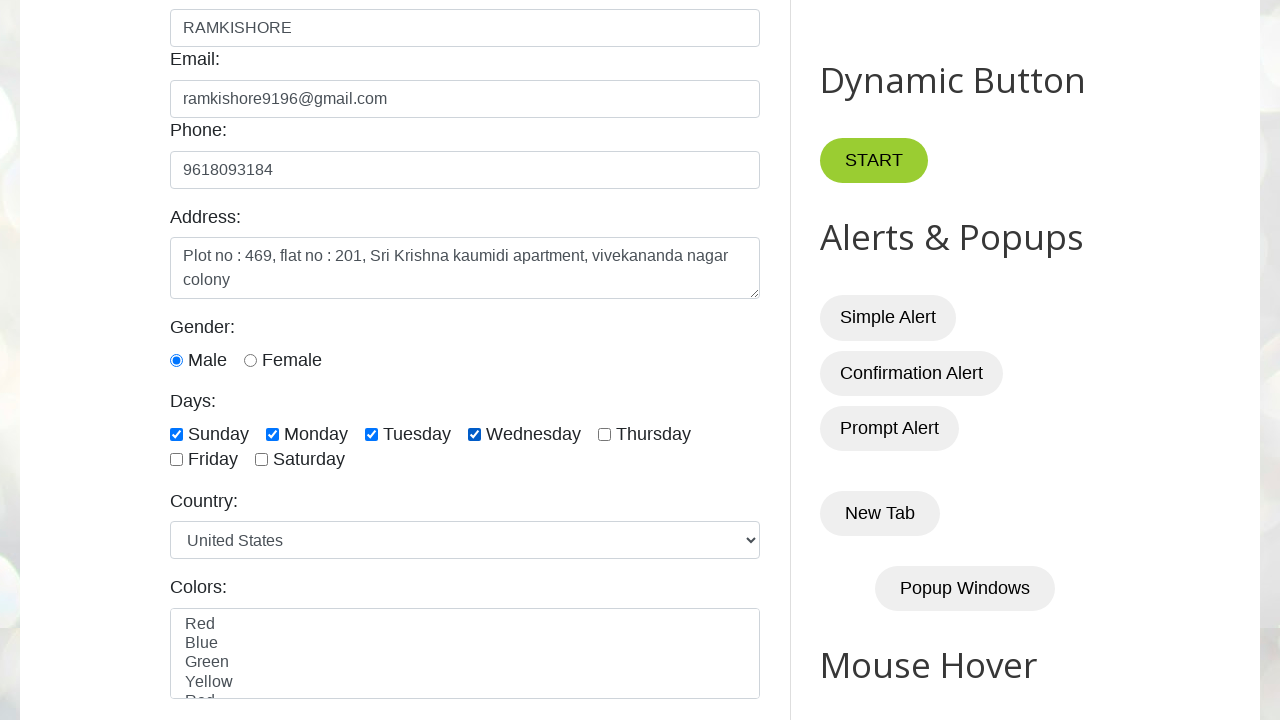

Clicked day checkbox 5 of 7 at (604, 434) on input[type='checkbox'][id*='day'] >> nth=4
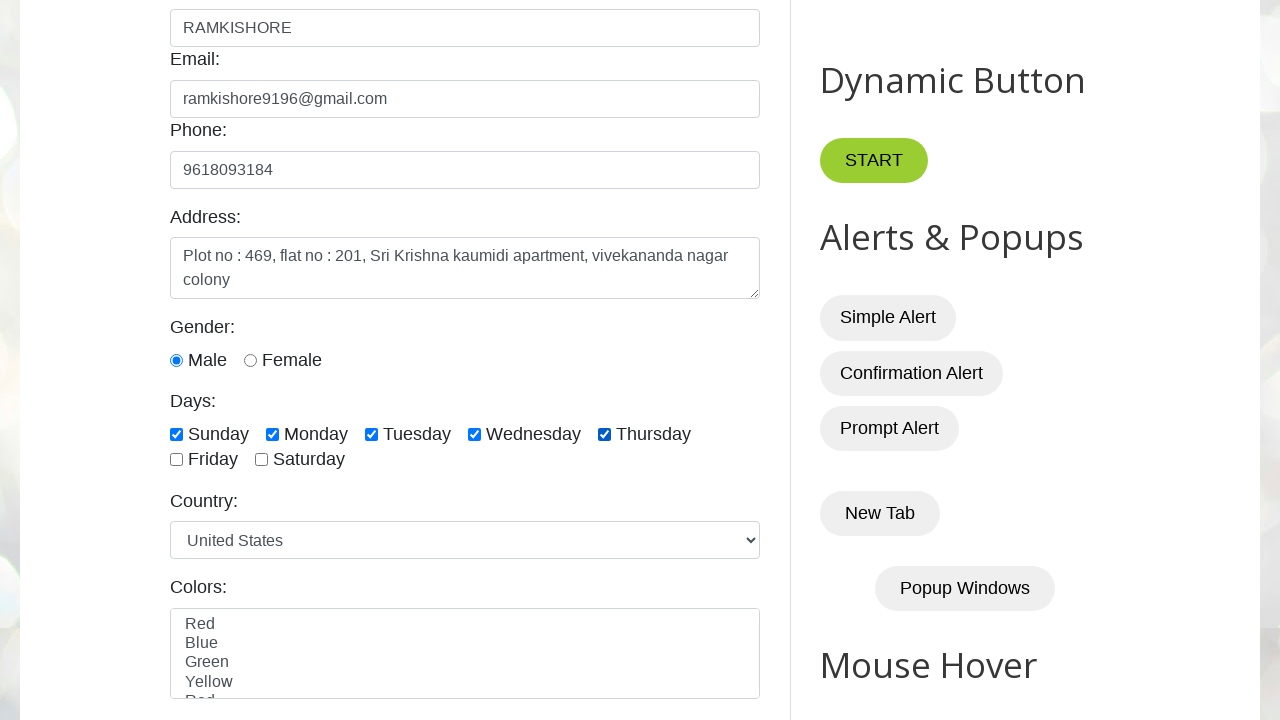

Clicked day checkbox 6 of 7 at (176, 460) on input[type='checkbox'][id*='day'] >> nth=5
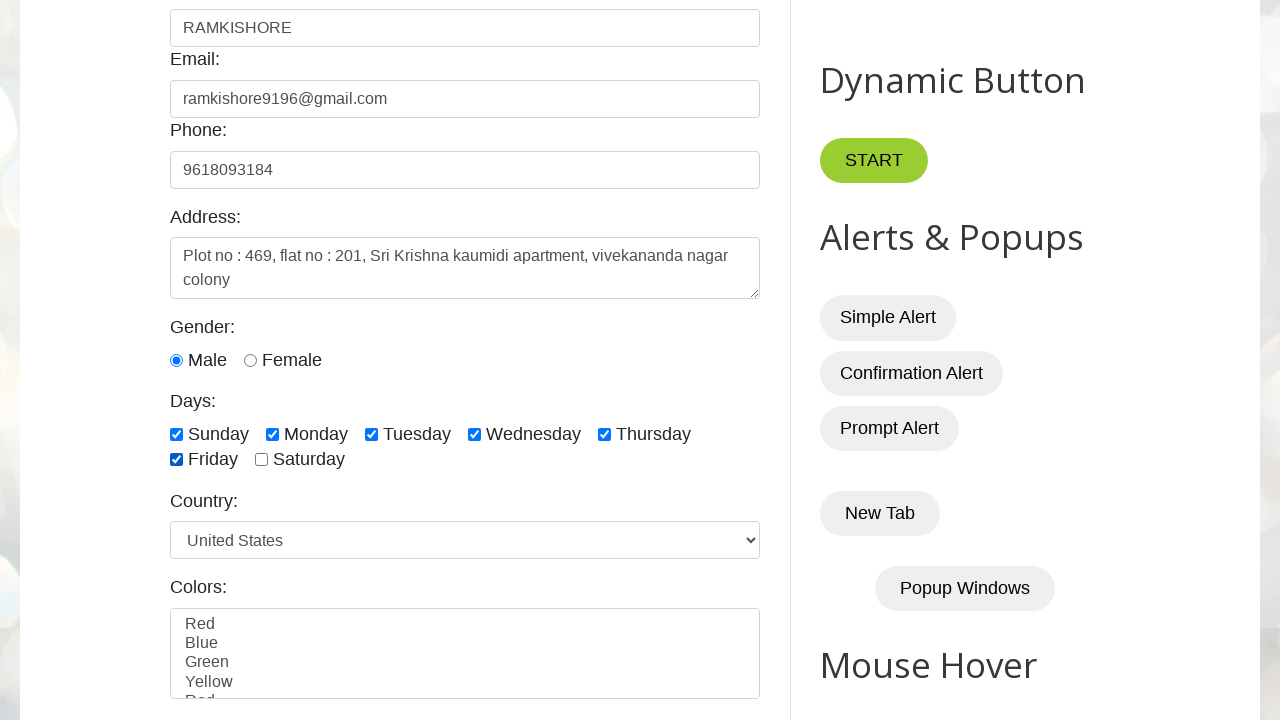

Clicked day checkbox 7 of 7 at (262, 460) on input[type='checkbox'][id*='day'] >> nth=6
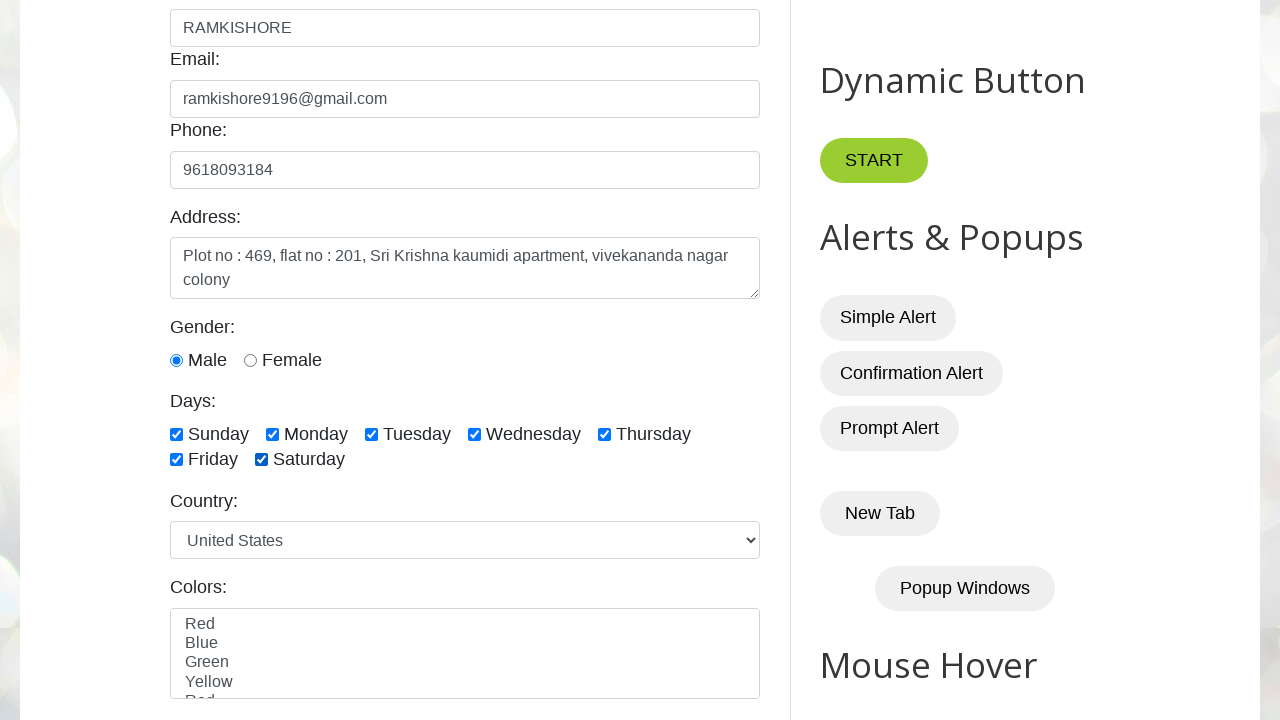

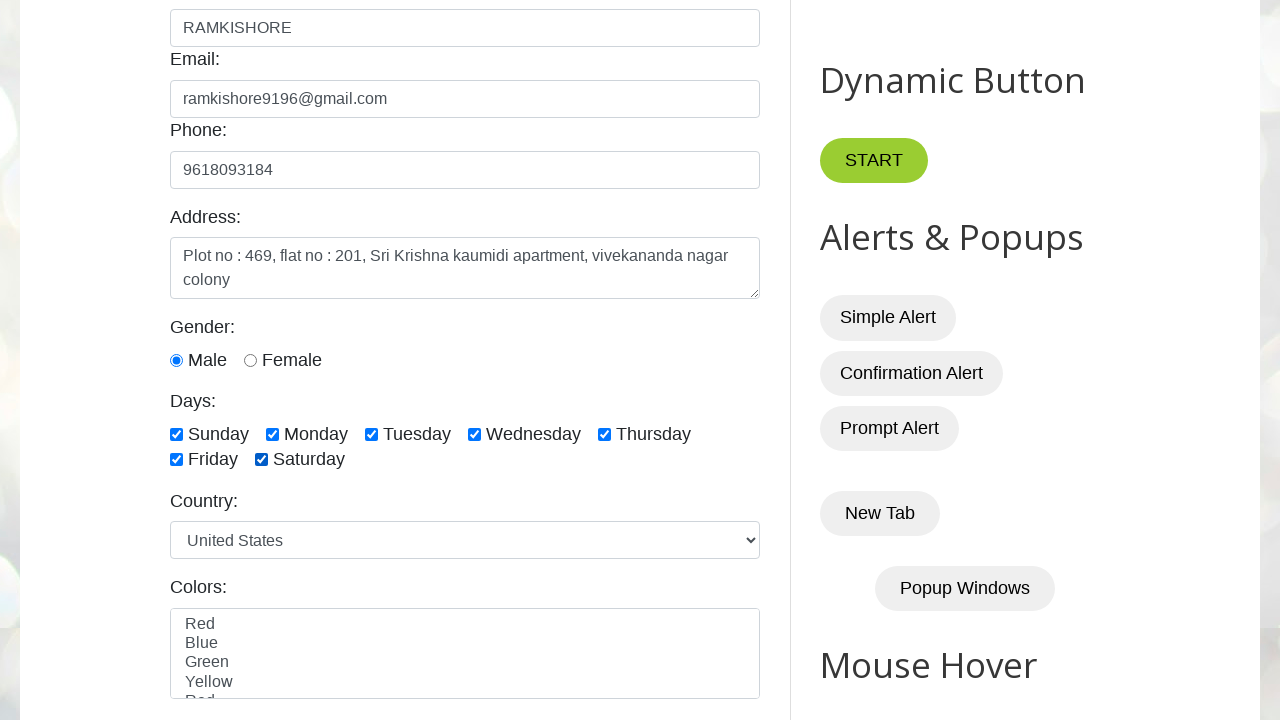